Tests clearing the completed state of all items by checking and then unchecking the toggle-all checkbox

Starting URL: https://demo.playwright.dev/todomvc

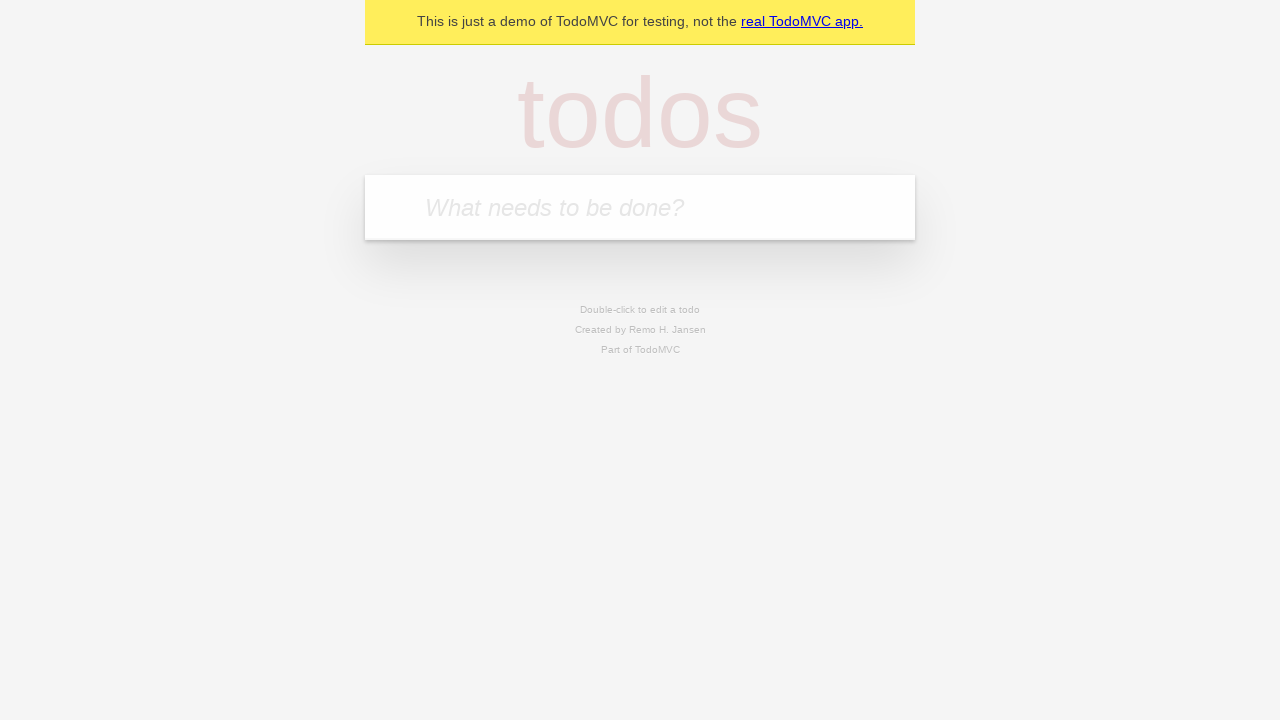

Filled new todo input with 'buy some cheese' on .new-todo
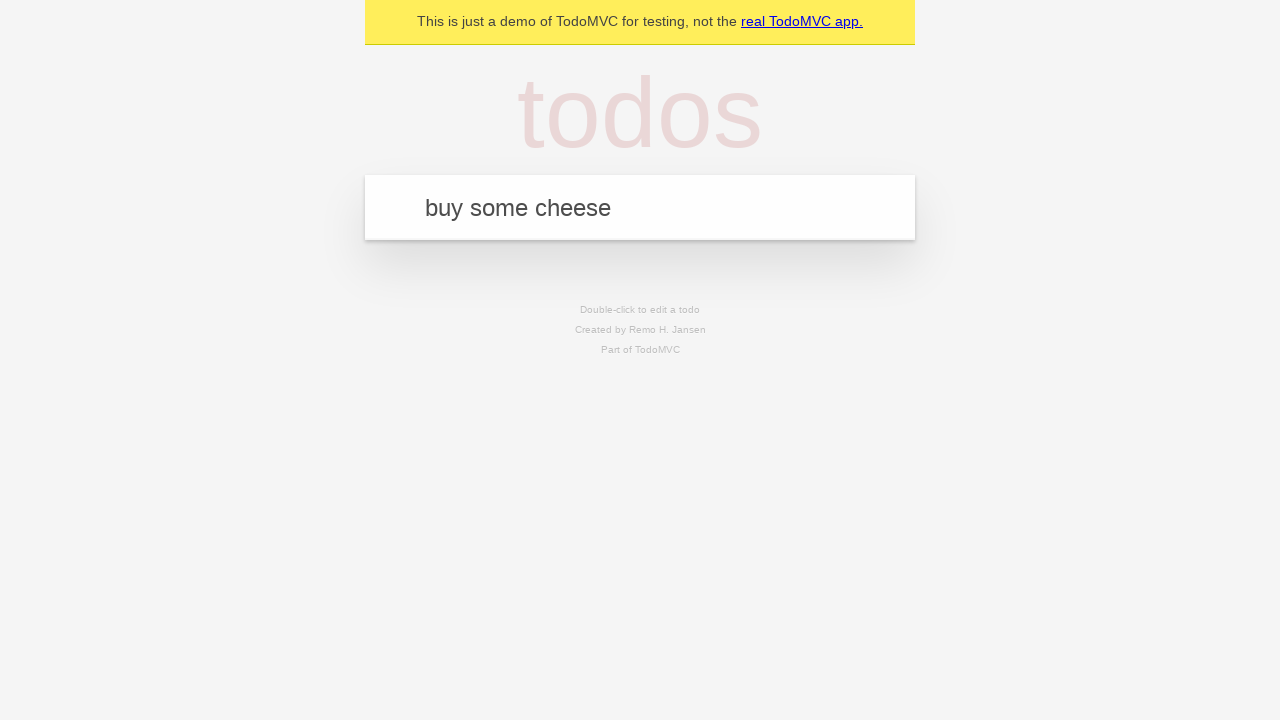

Pressed Enter to add first todo item on .new-todo
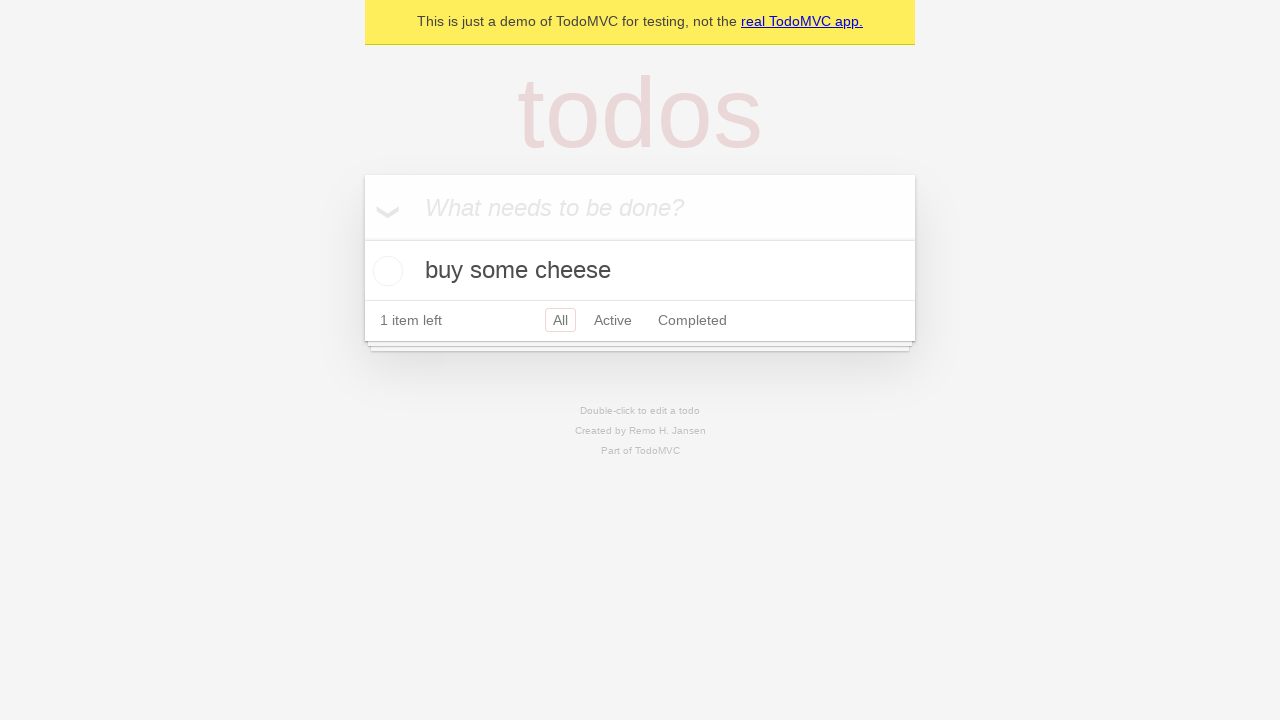

Filled new todo input with 'feed the cat' on .new-todo
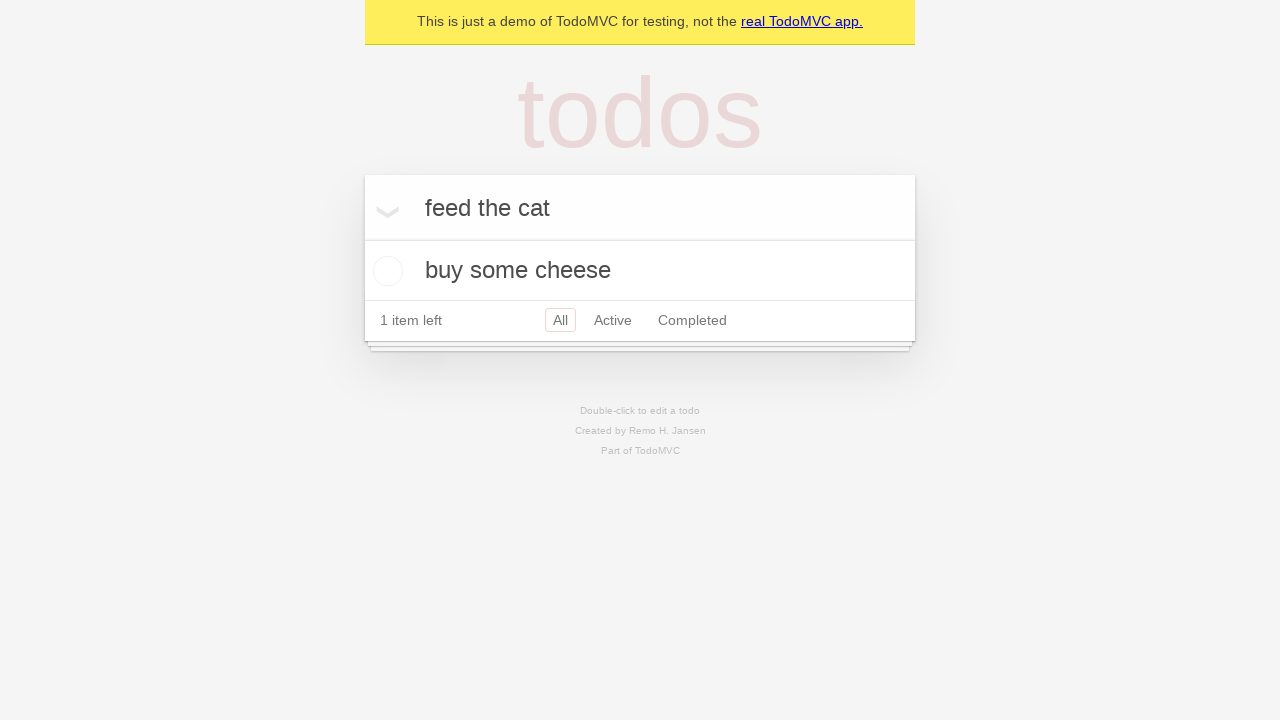

Pressed Enter to add second todo item on .new-todo
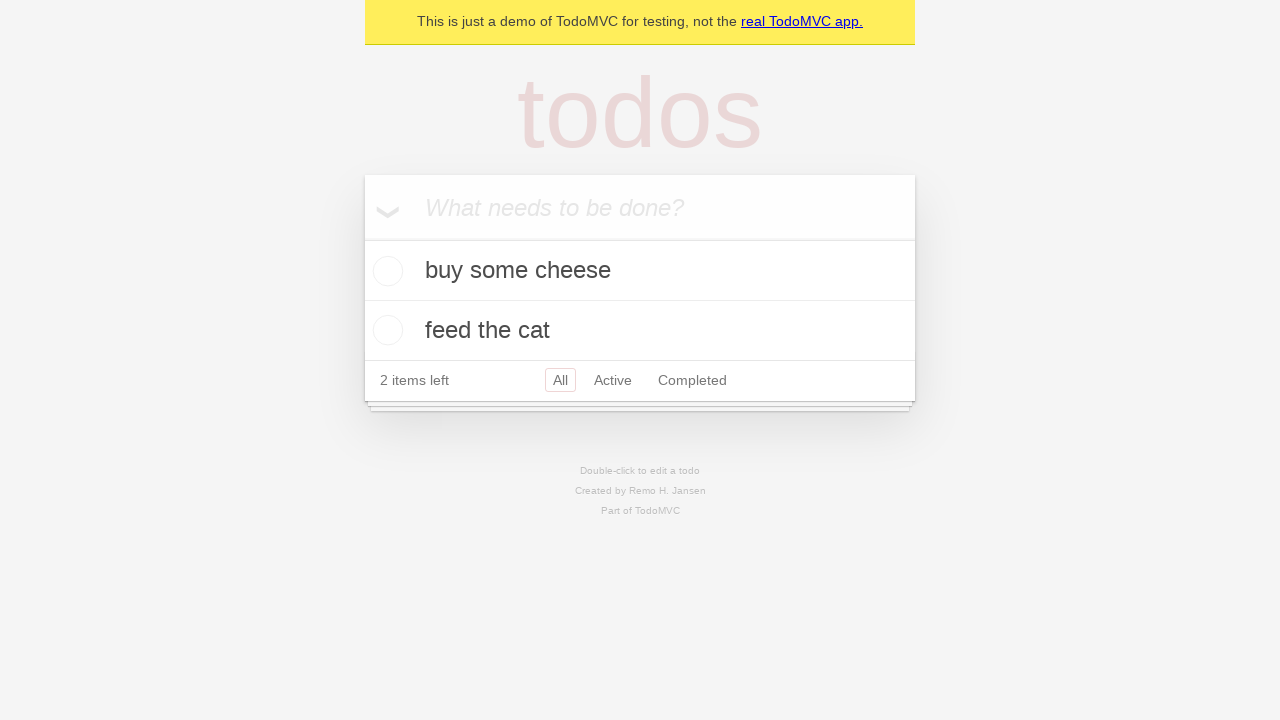

Filled new todo input with 'book a doctors appointment' on .new-todo
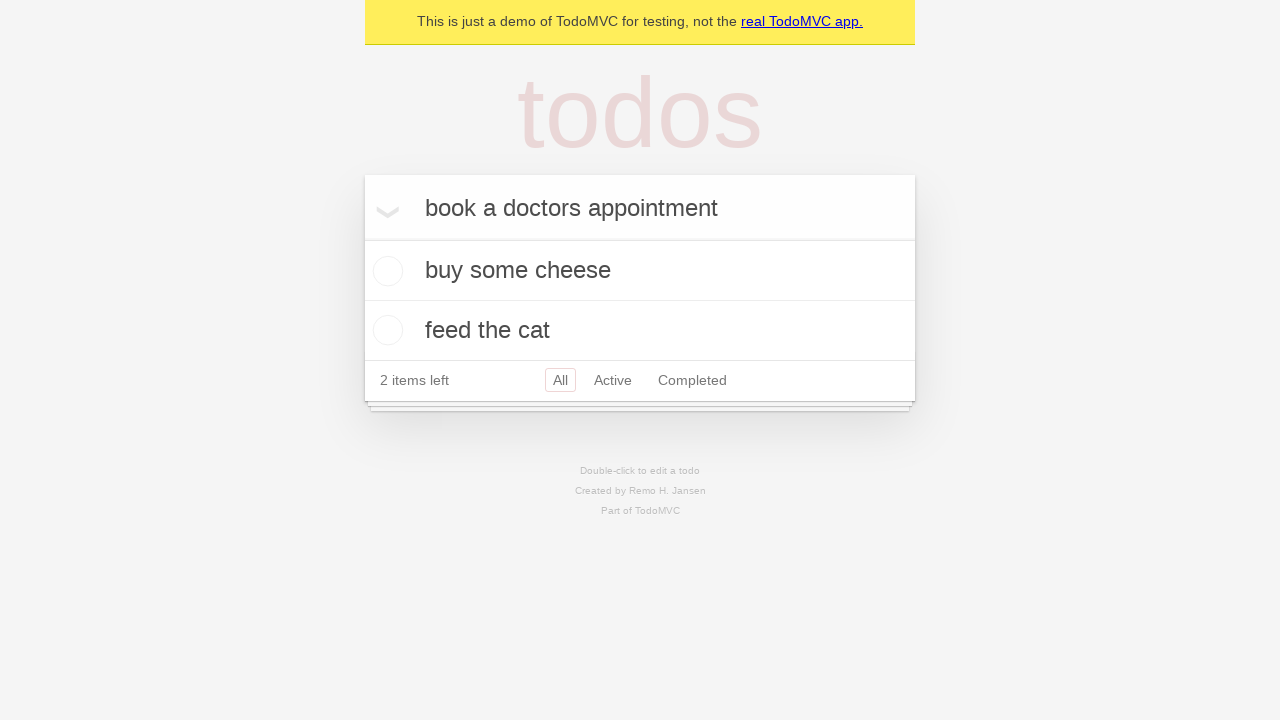

Pressed Enter to add third todo item on .new-todo
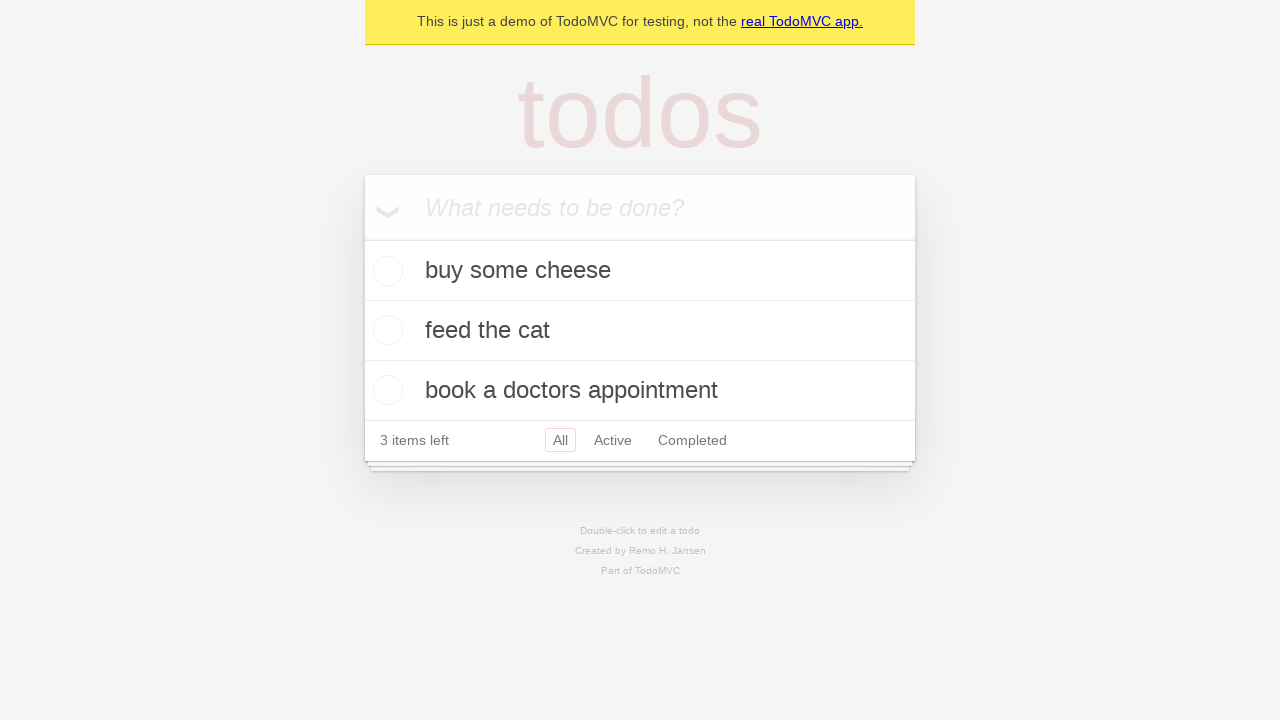

Checked toggle-all checkbox to mark all items as completed at (362, 238) on .toggle-all
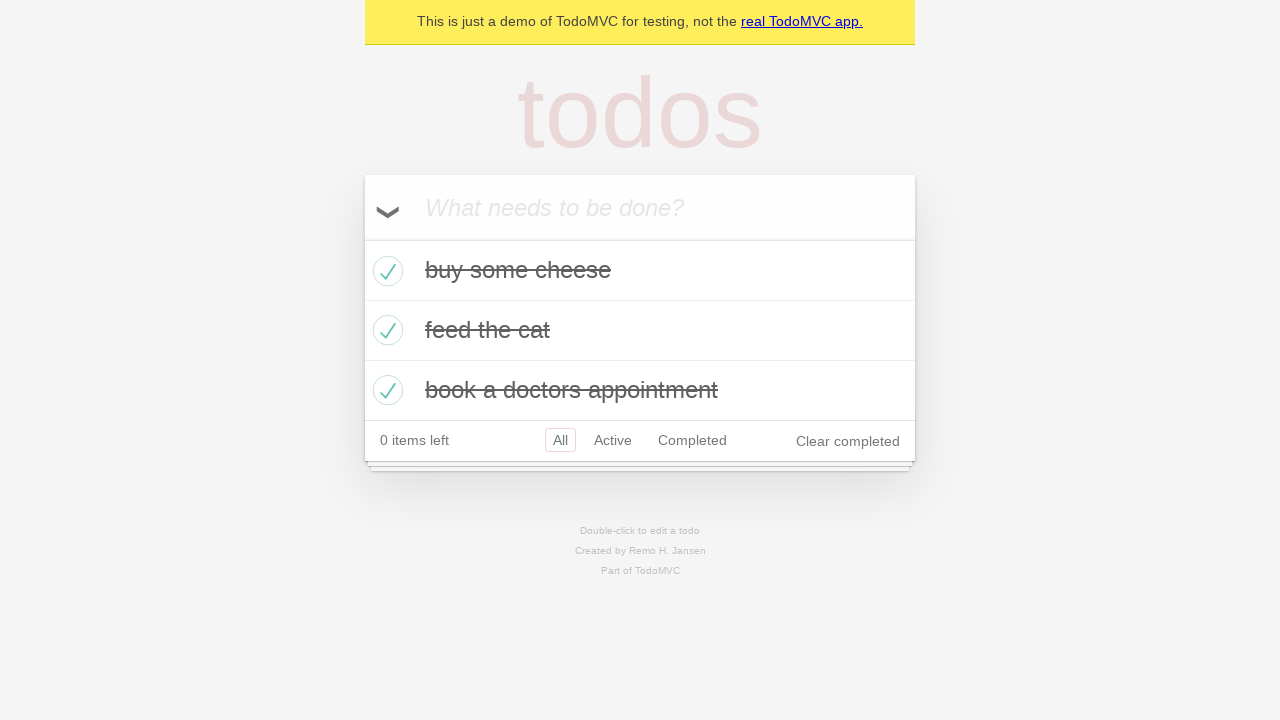

Unchecked toggle-all checkbox to clear completed state of all items at (362, 238) on .toggle-all
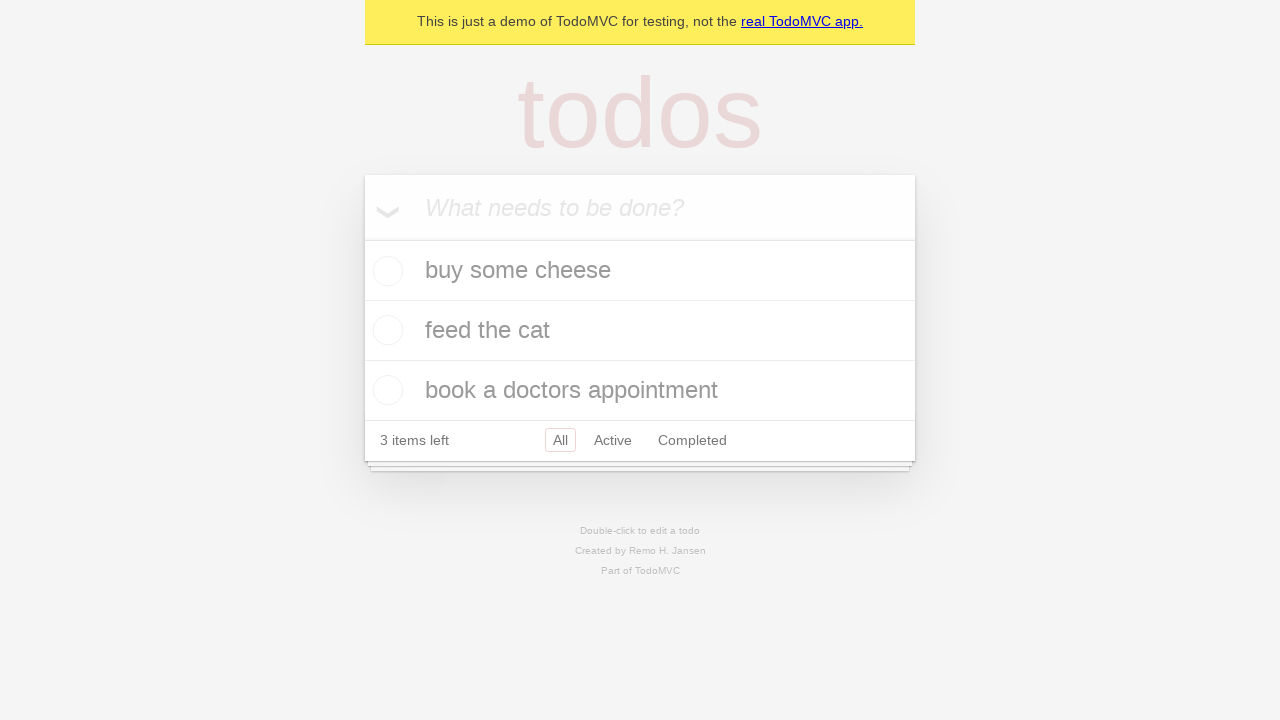

Waited for todo list items to be rendered
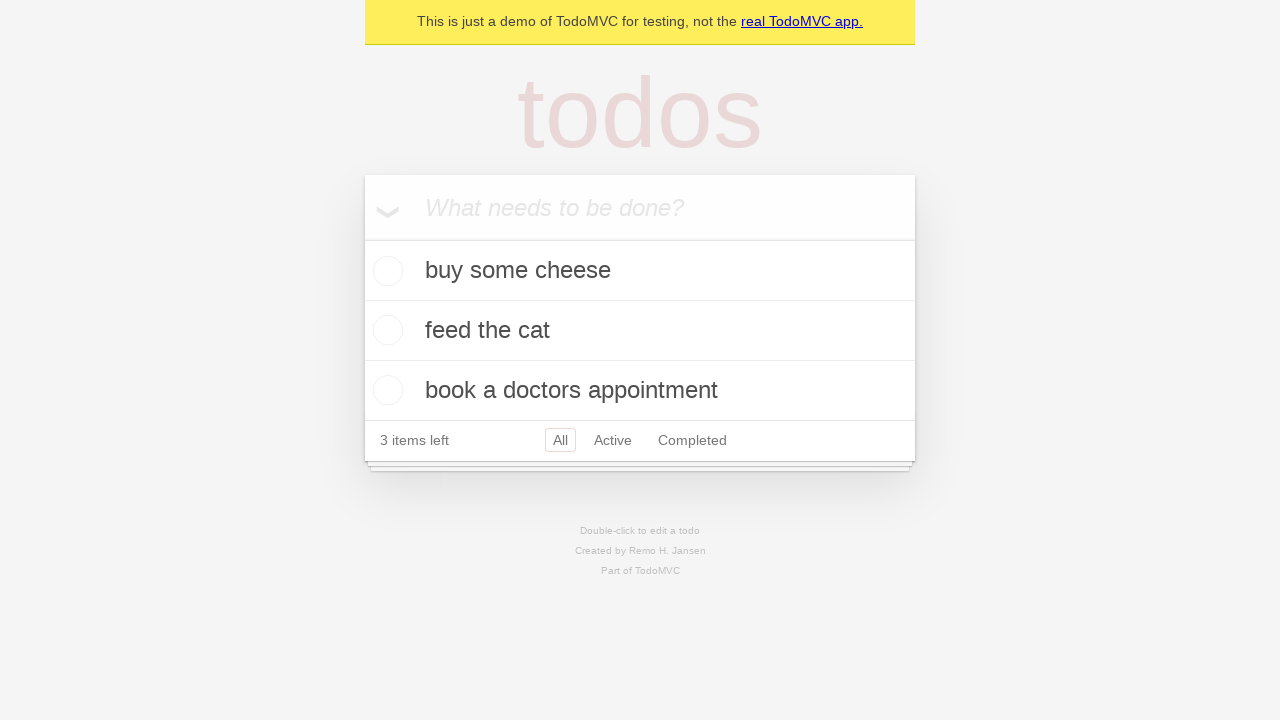

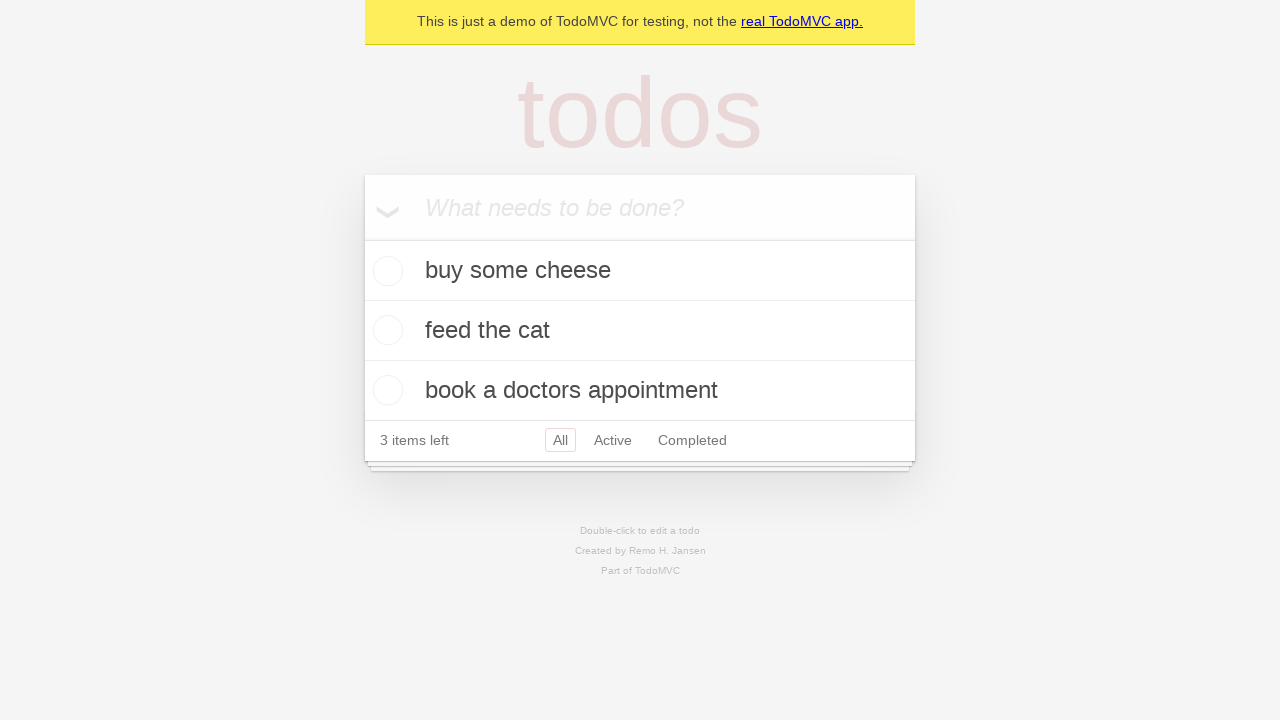